Tests modal dialog functionality by clicking a button to open a modal and then clicking to close it using JavaScript execution

Starting URL: https://formy-project.herokuapp.com/modal

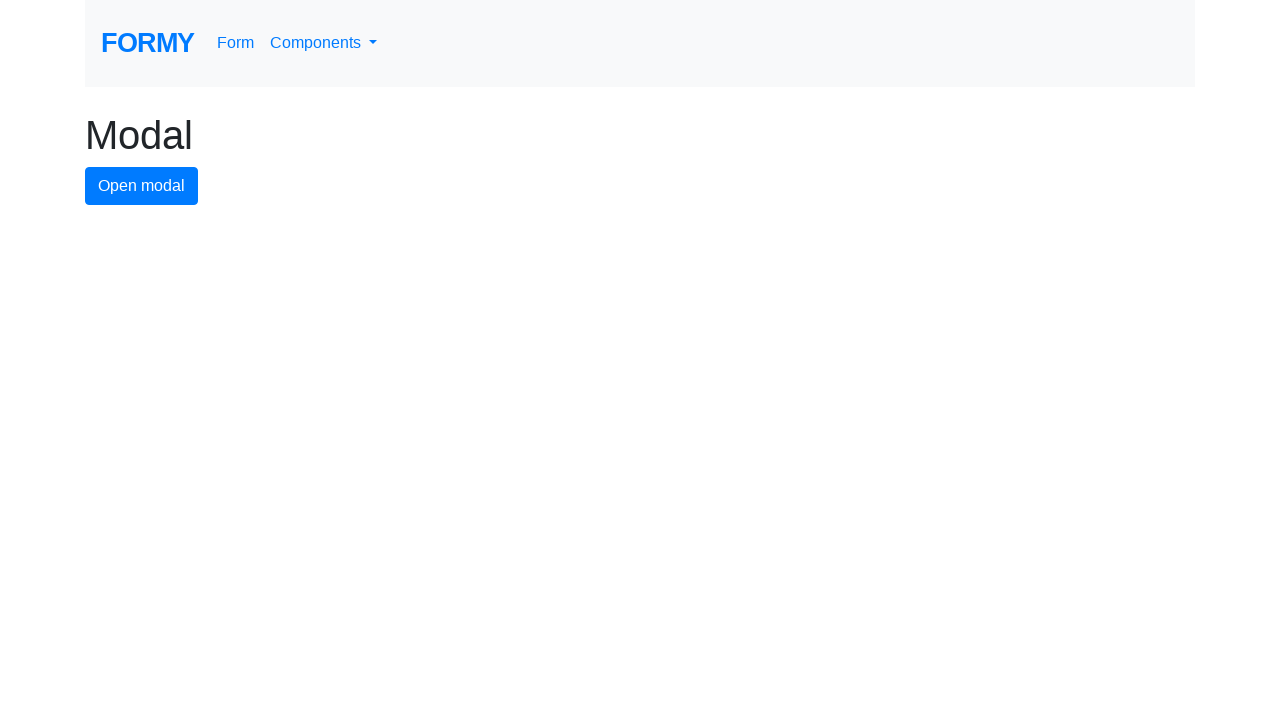

Clicked button to open modal dialog at (142, 186) on #modal-button
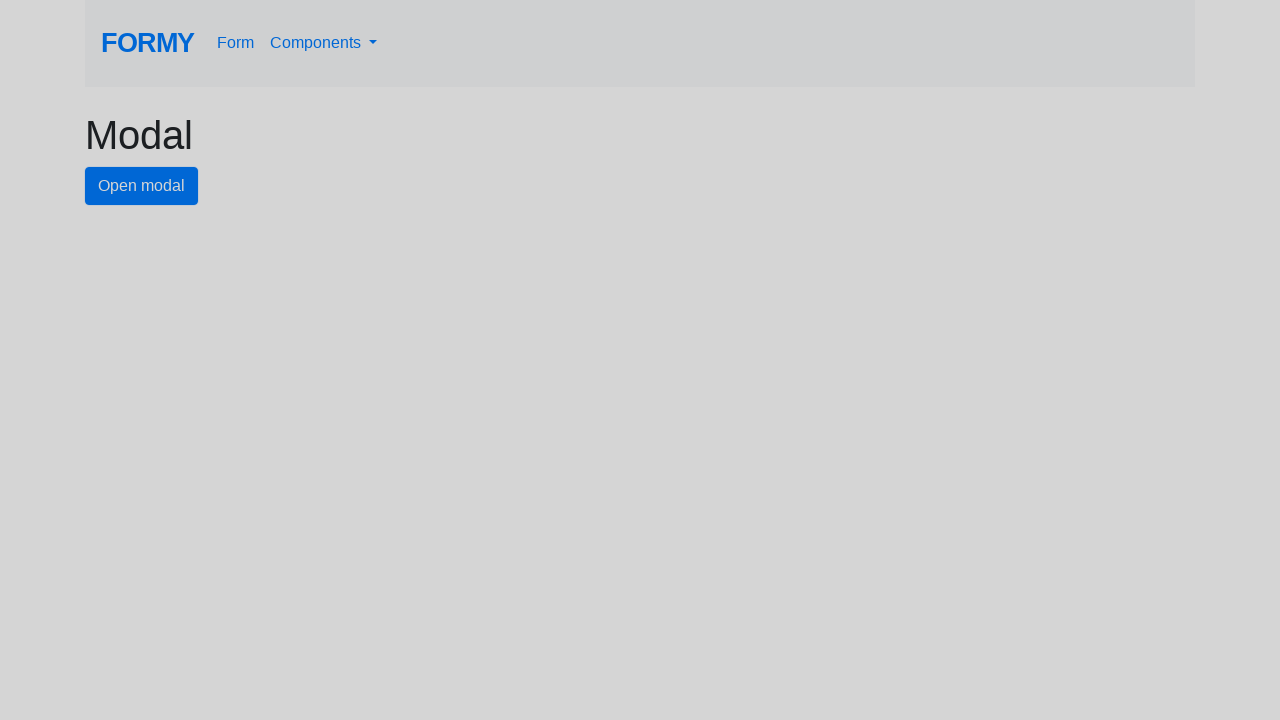

Modal dialog appeared with close button visible
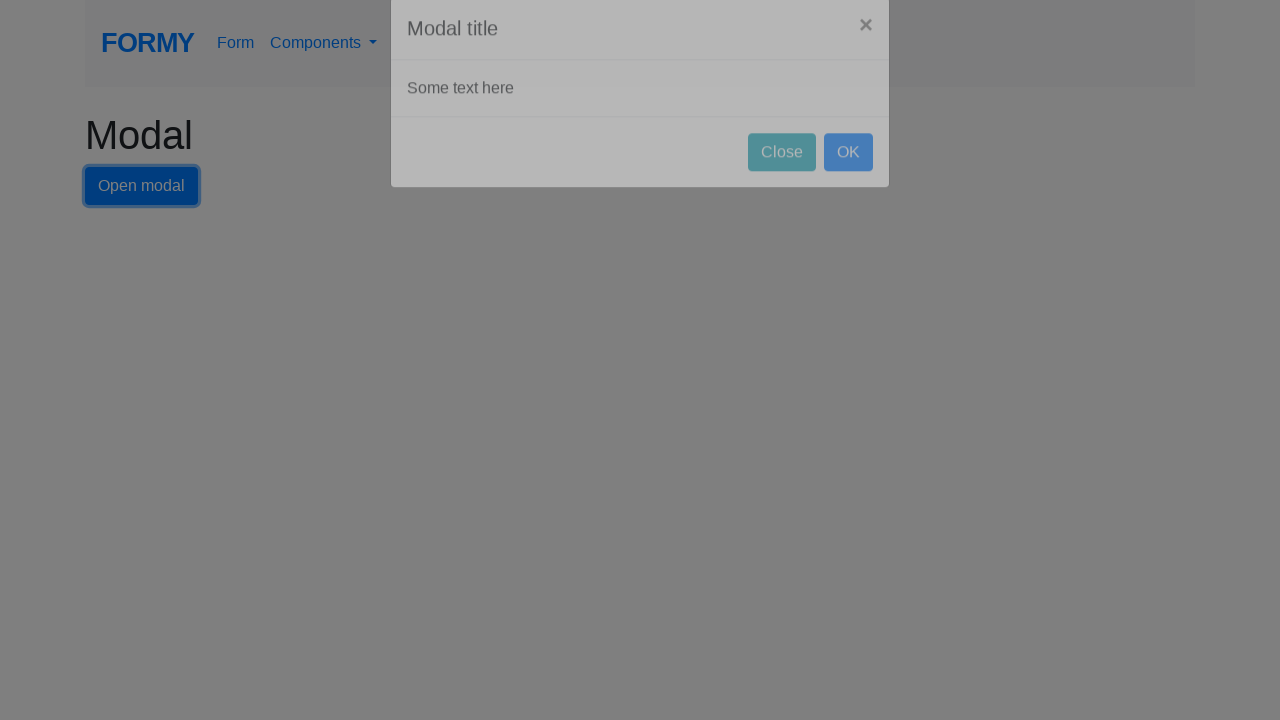

Clicked close button to dismiss modal dialog at (782, 184) on #close-button
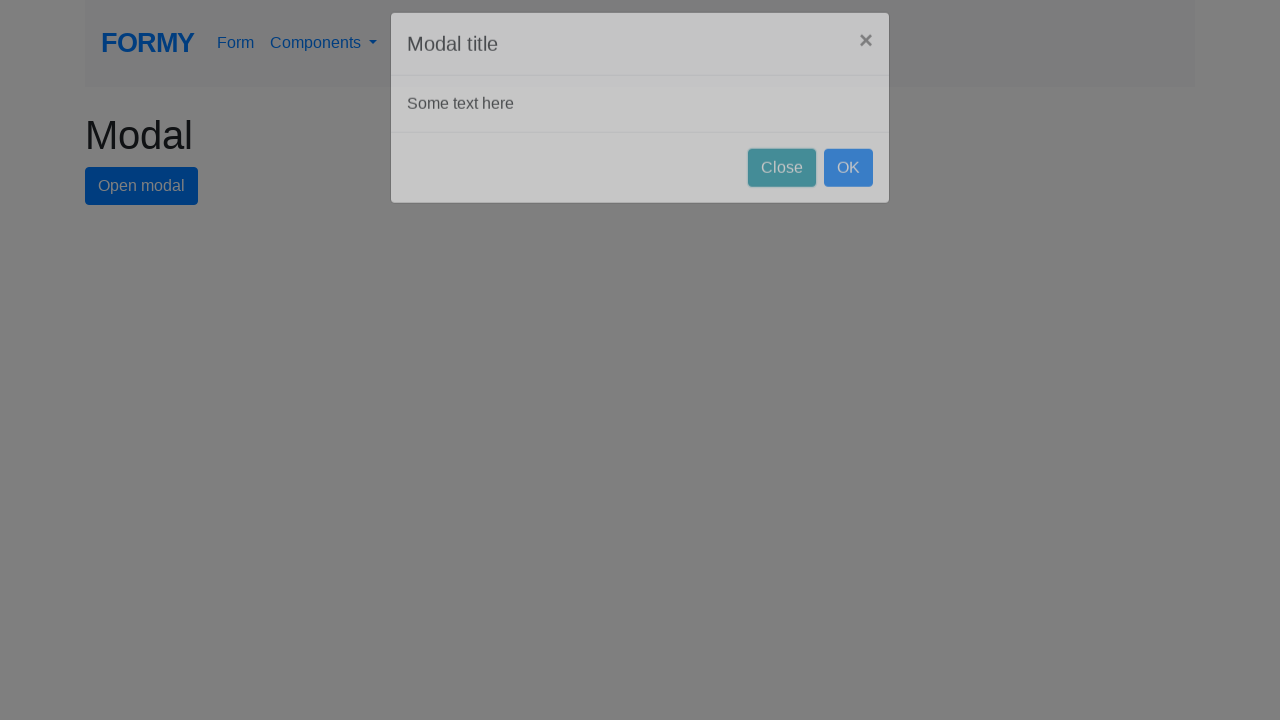

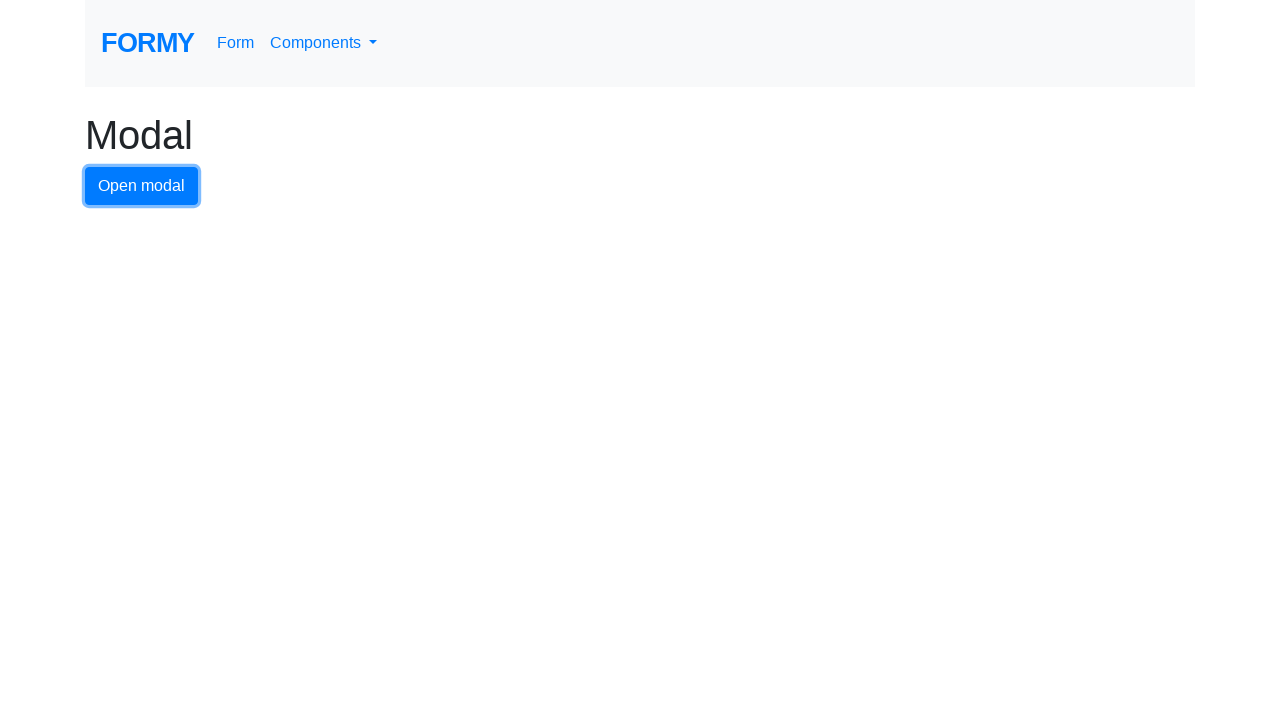